Verifies that the Visa payment system logo is displayed on the page

Starting URL: http://mts.by

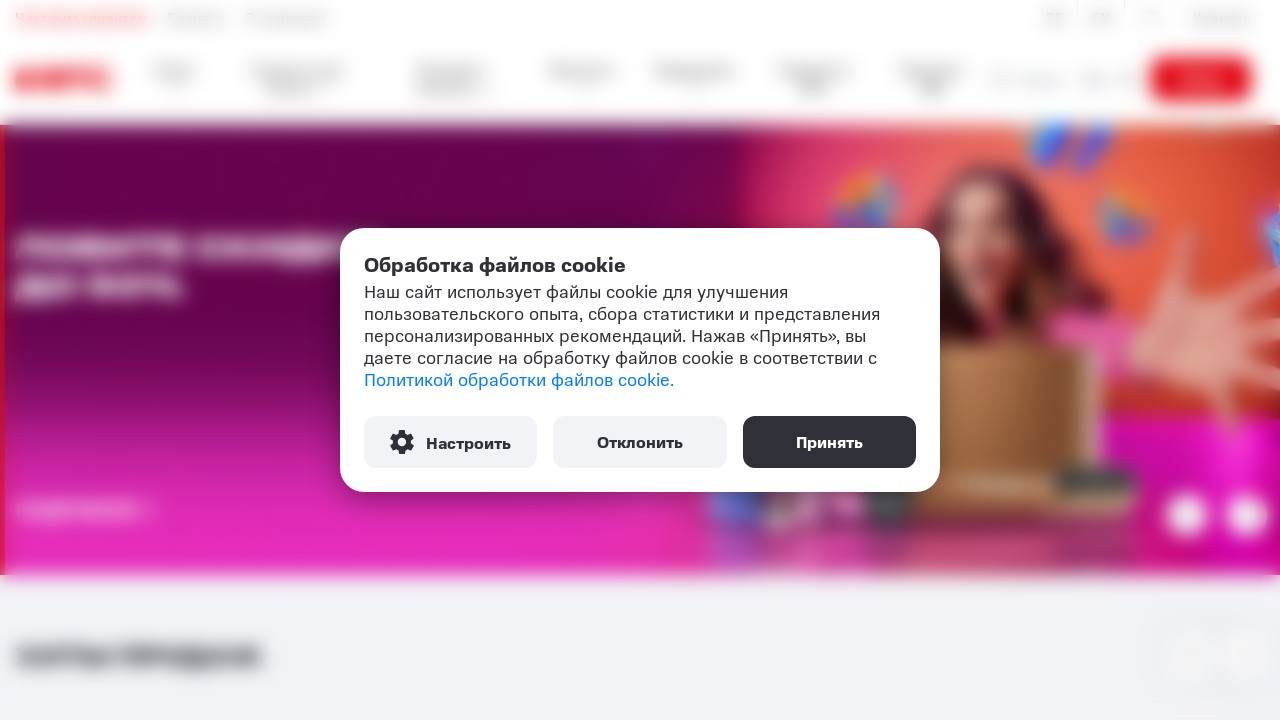

Located Visa logo element by src attribute
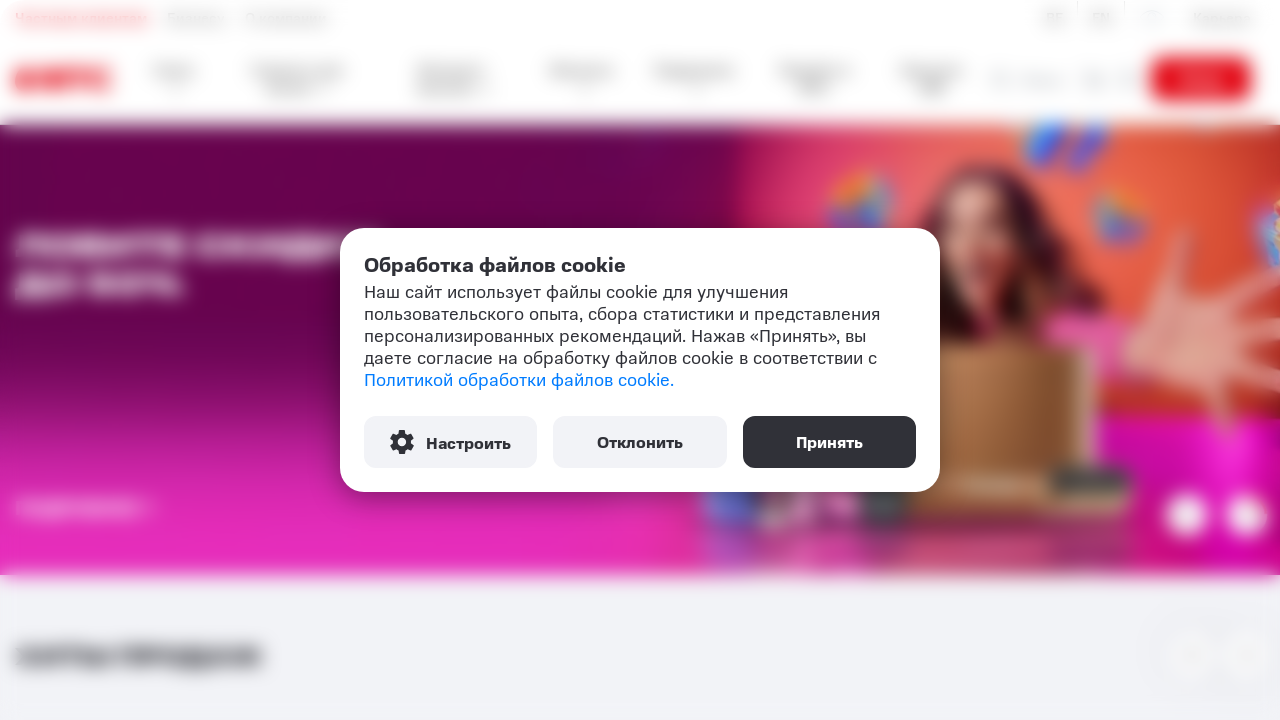

Waited for Visa logo to appear on the page
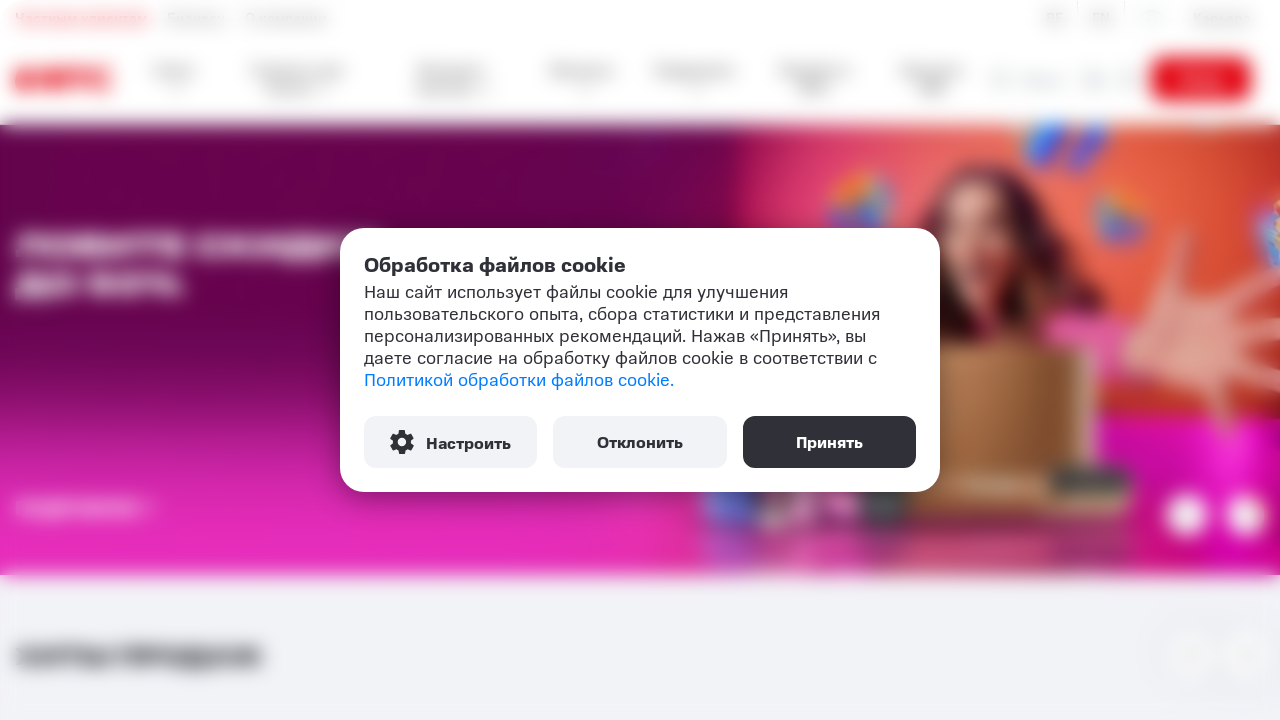

Verified that Visa payment system logo is displayed
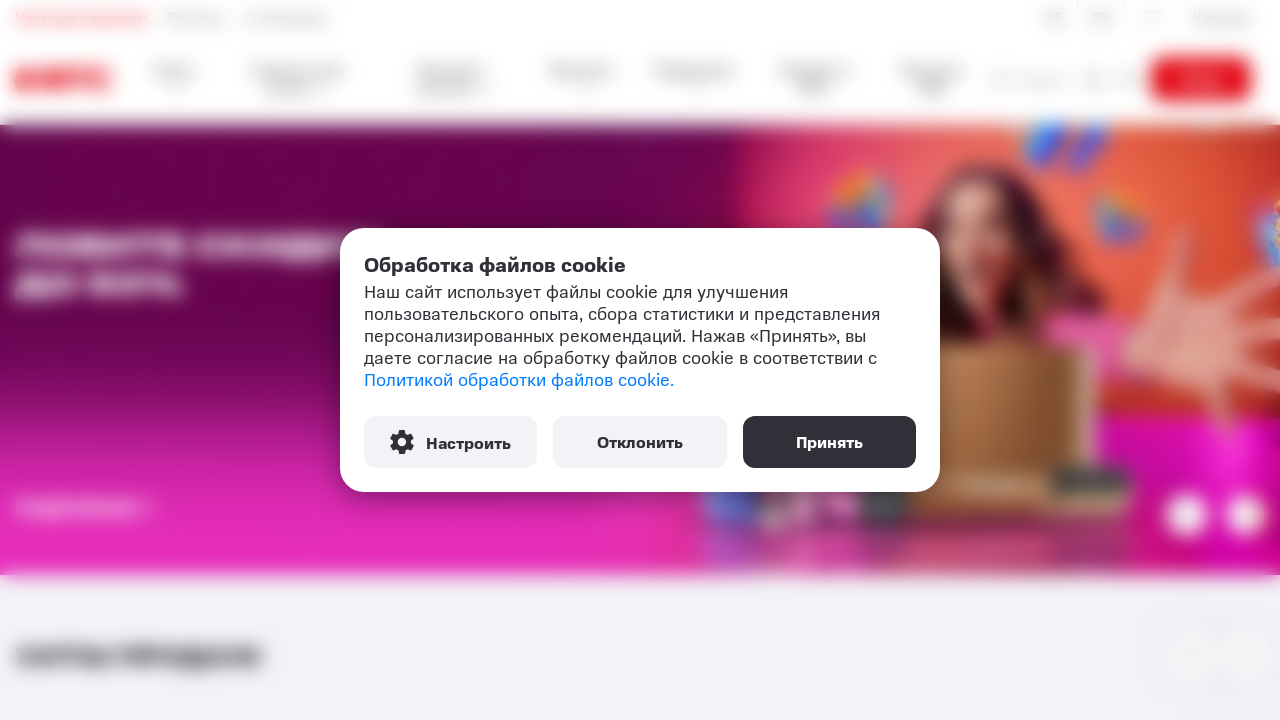

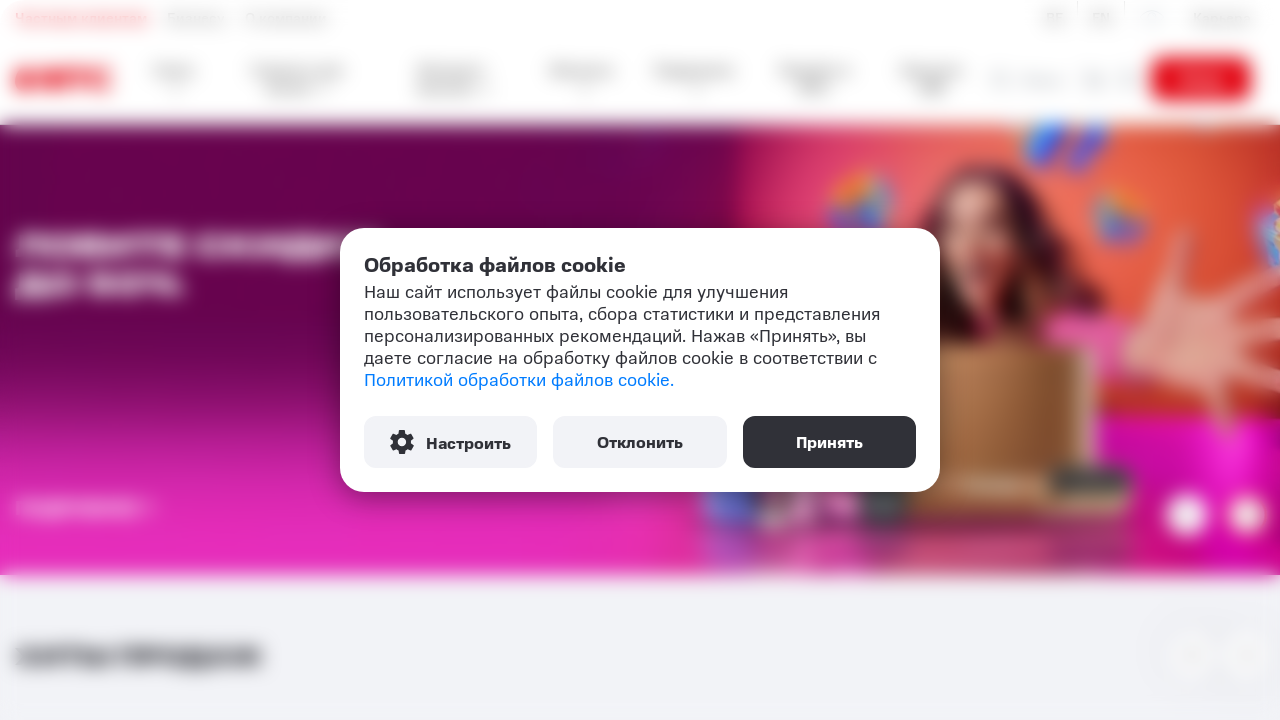